Opens the Lichess analysis board and enables the chess engine by pressing Space, then imports a sample PGN

Starting URL: https://lichess.org/analysis

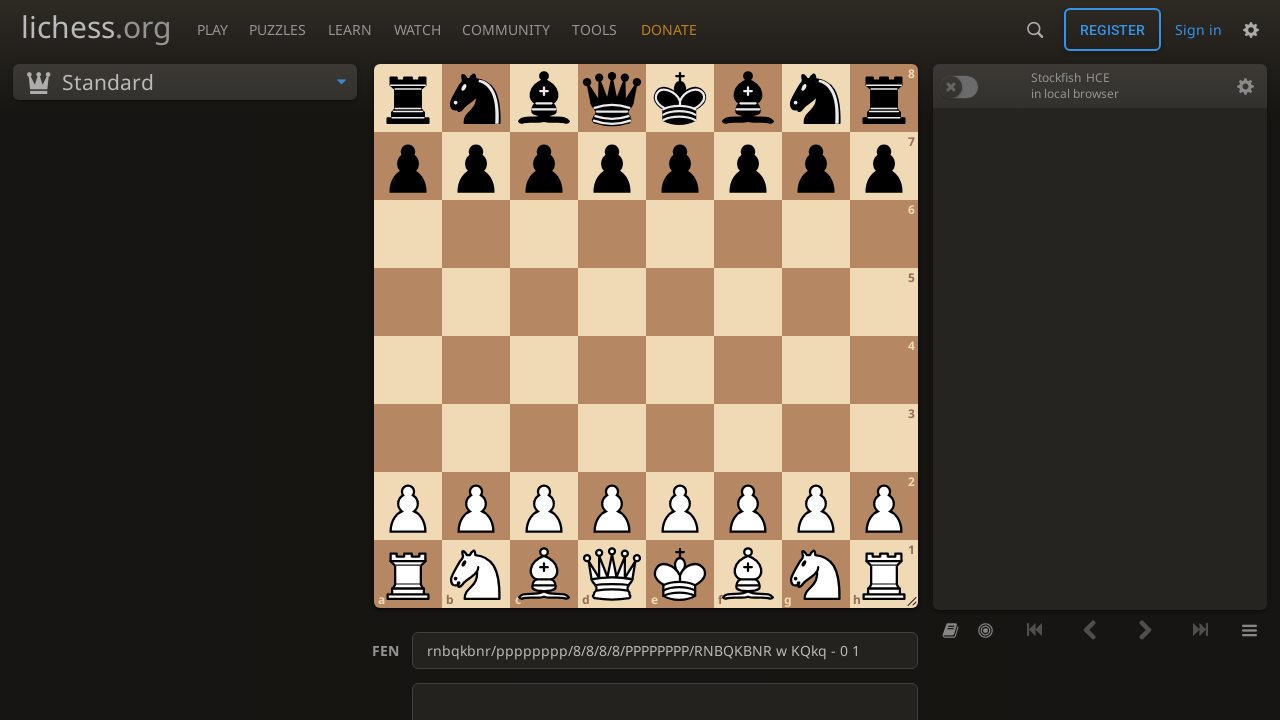

Navigated to Lichess analysis board
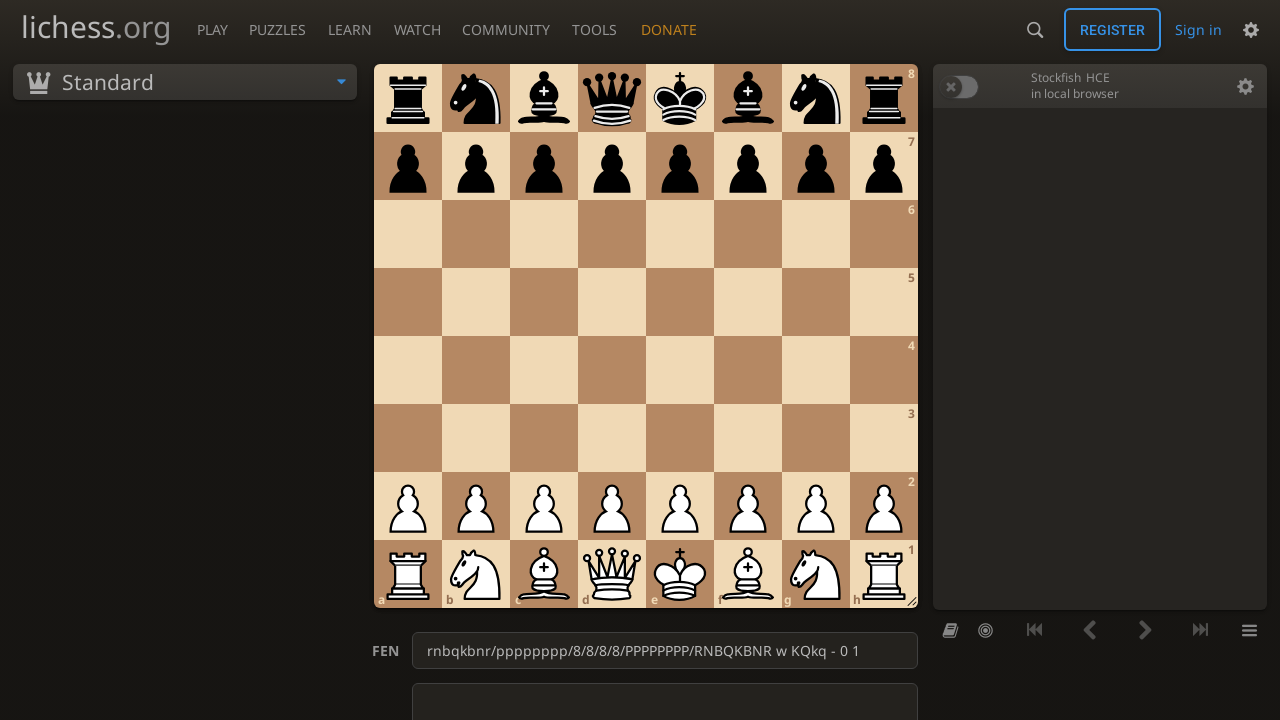

Pressed Space to enable chess engine
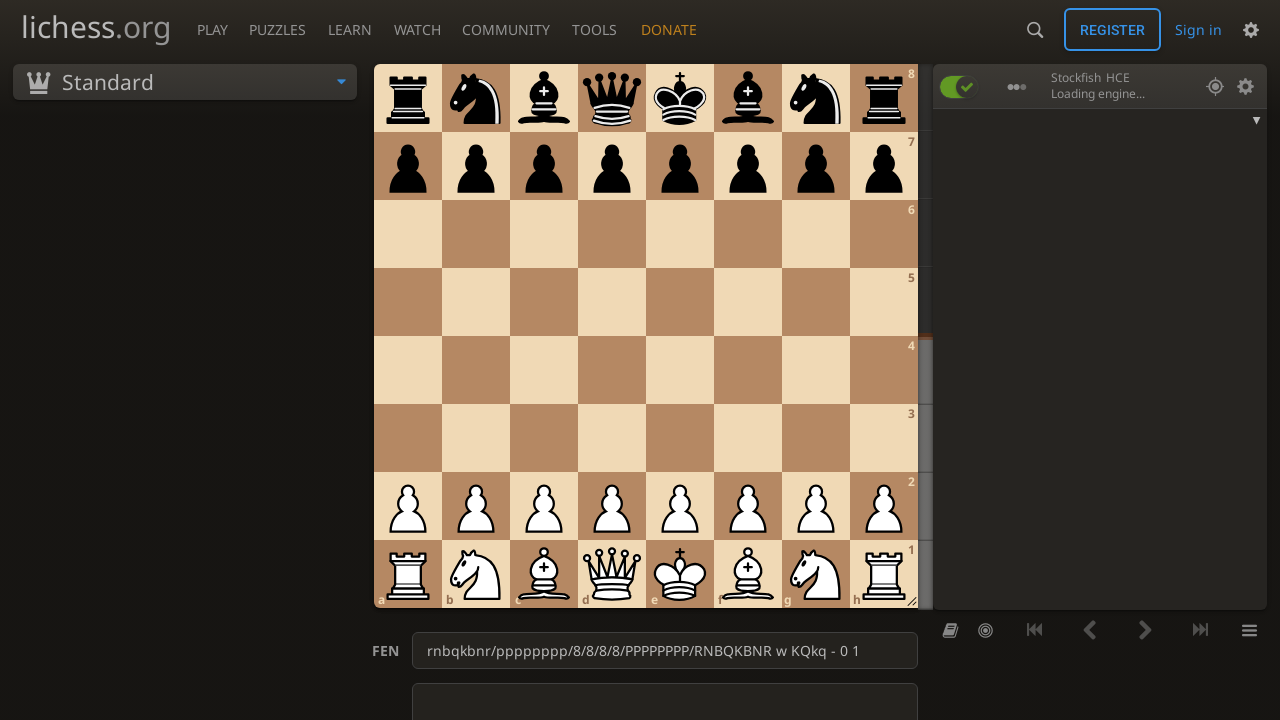

Waited for engine to initialize
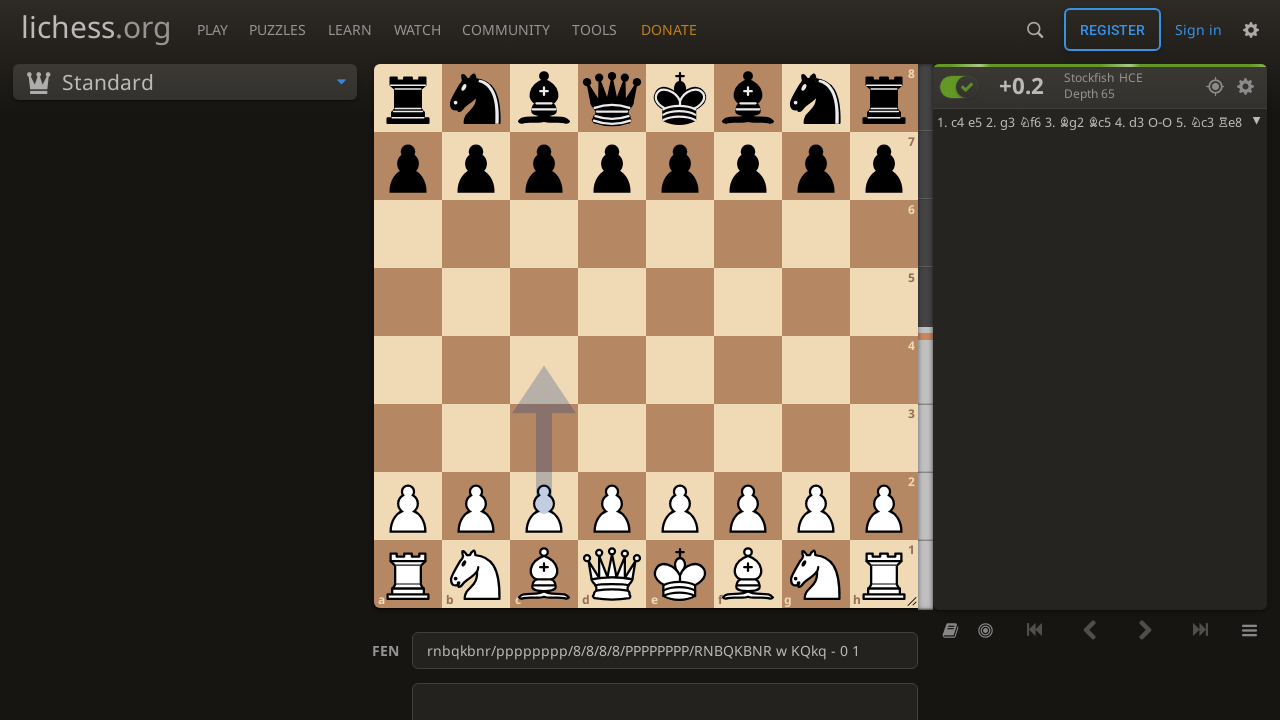

Clicked on PGN input field to focus it at (645, 678) on xpath=//*[@id='main-wrap']/main/div[5]/div/div[2]
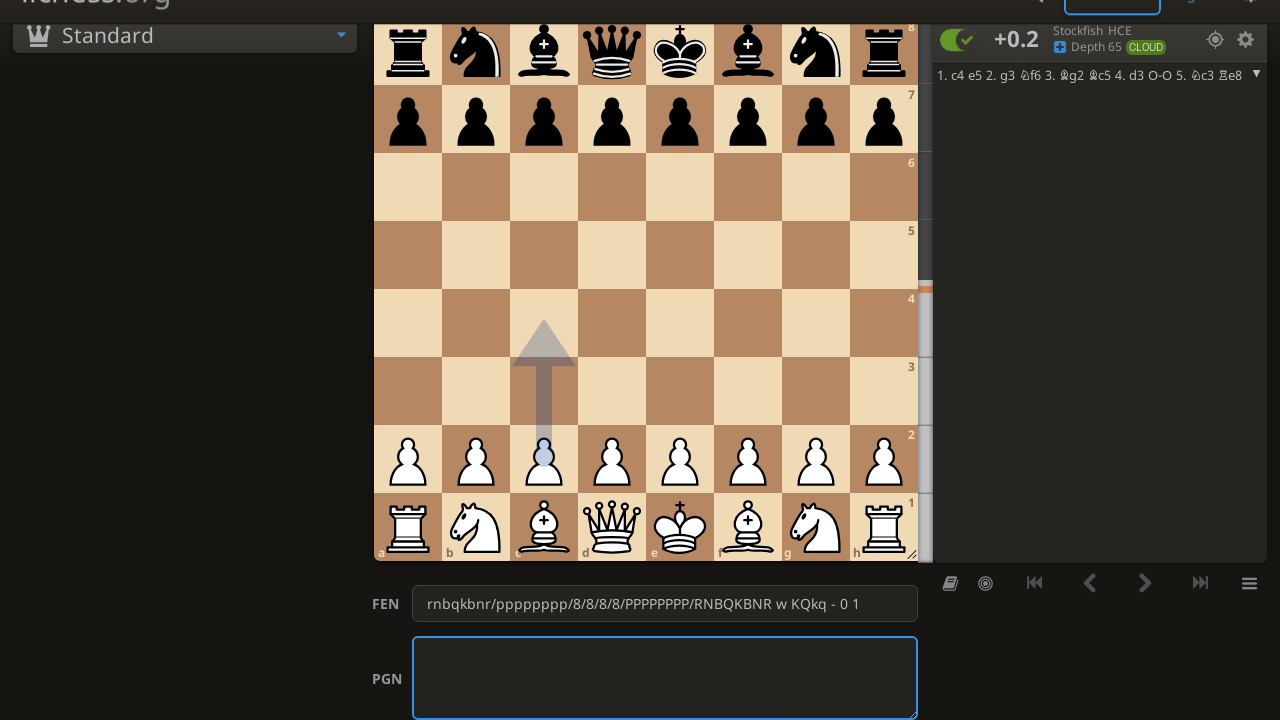

Typed sample PGN moves: 1. e4 e5 2. Nf3 Nc6
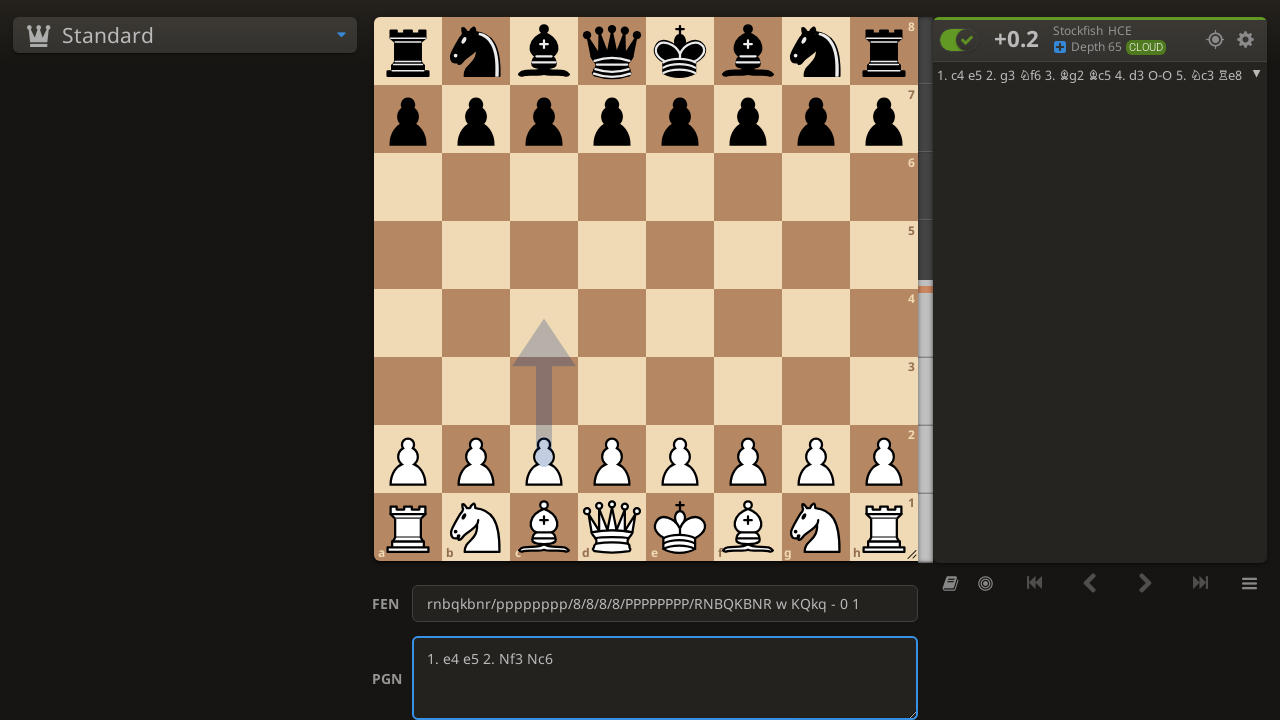

Clicked PGN import button to apply moves at (856, 682) on xpath=//*[@id='main-wrap']/main/div[5]/div/div[2]/div/button
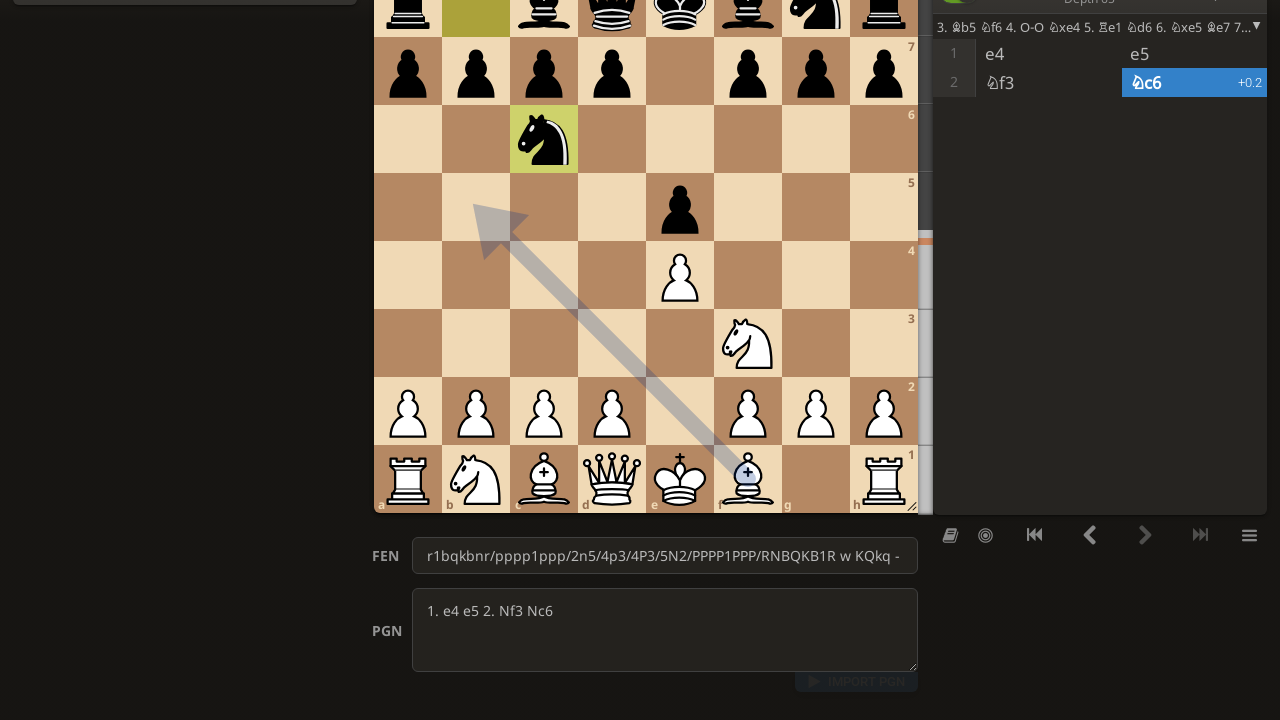

Waited for board to update with imported moves
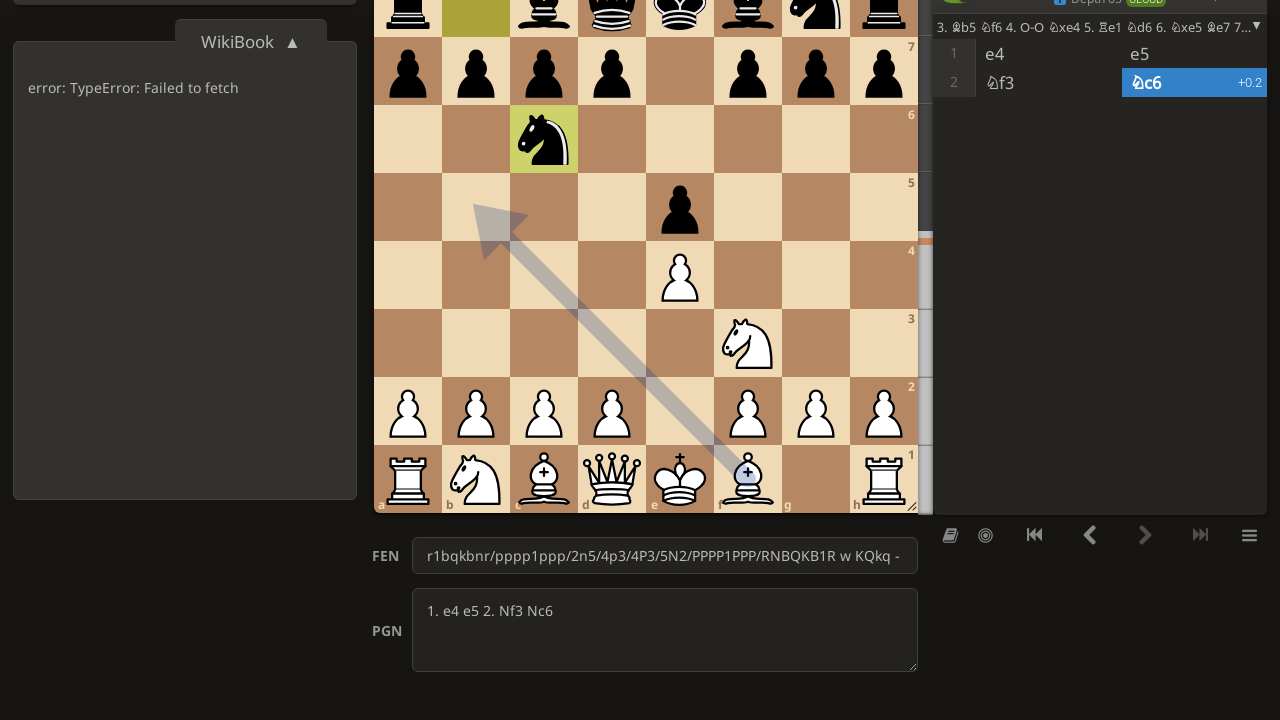

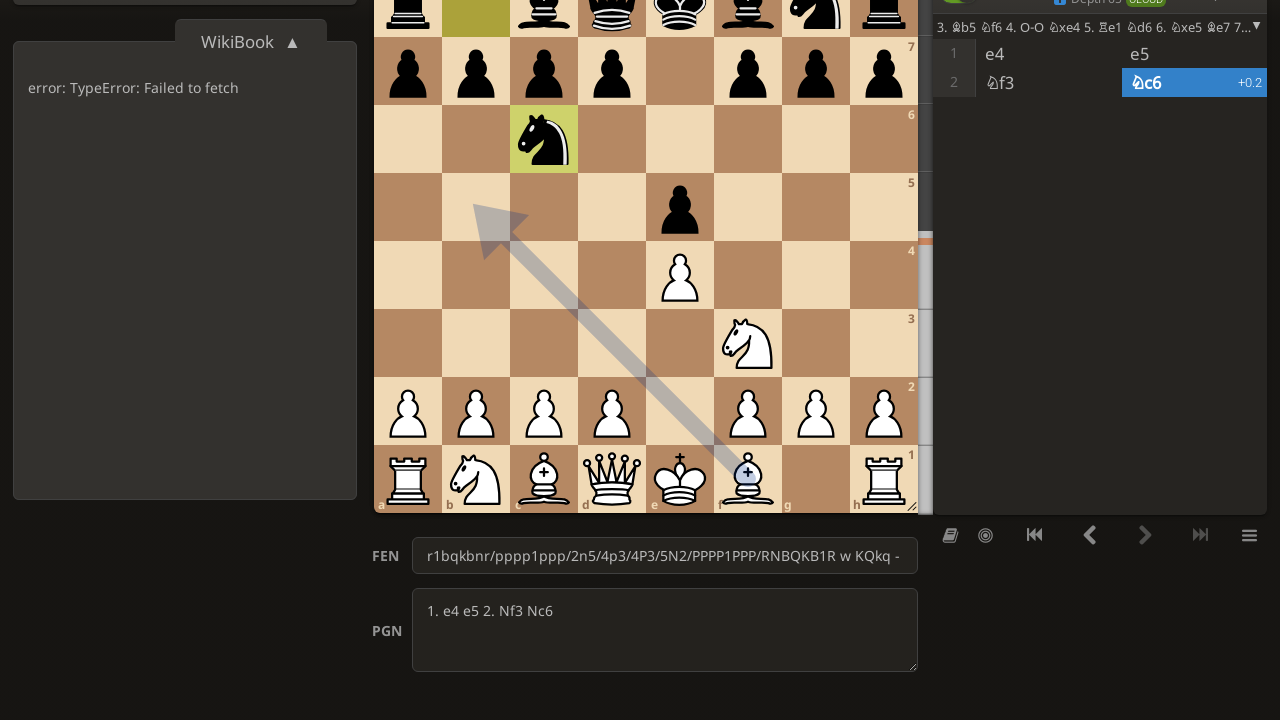